Tests drag and drop functionality within an iframe on jQuery UI demo page, then clicks the Accept link

Starting URL: https://jqueryui.com/droppable/

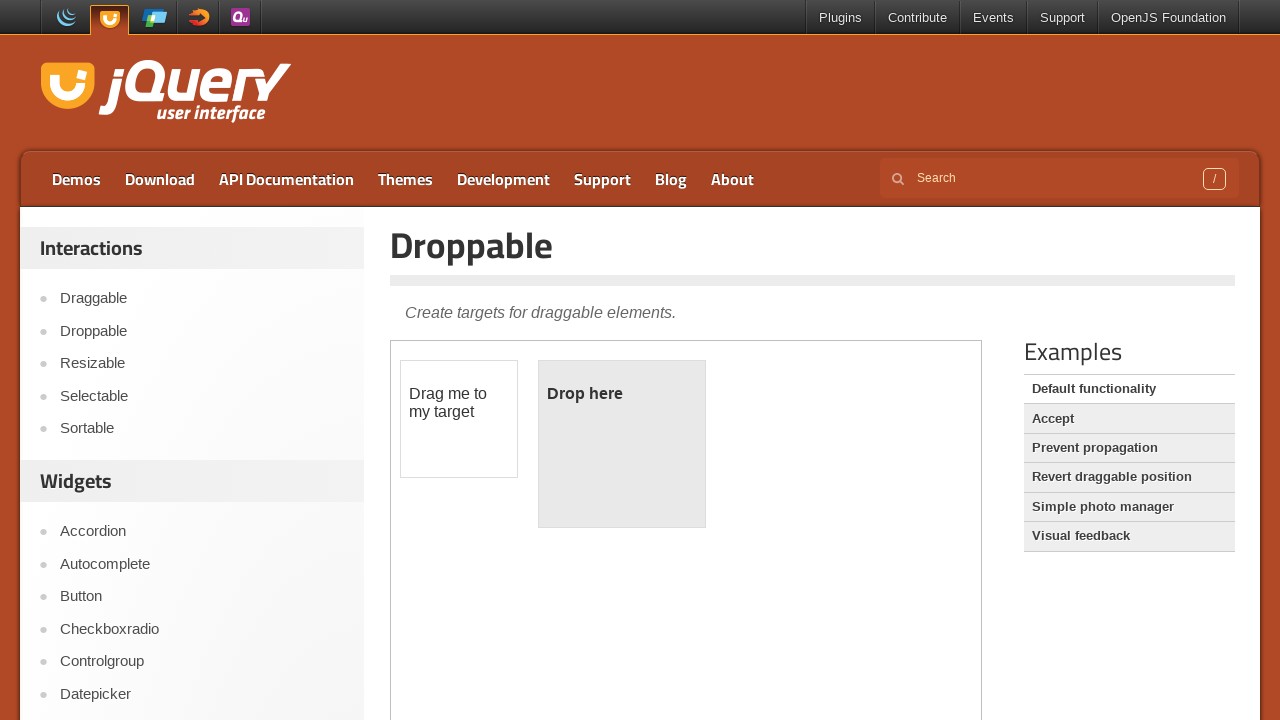

Located the demo frame containing drag and drop elements
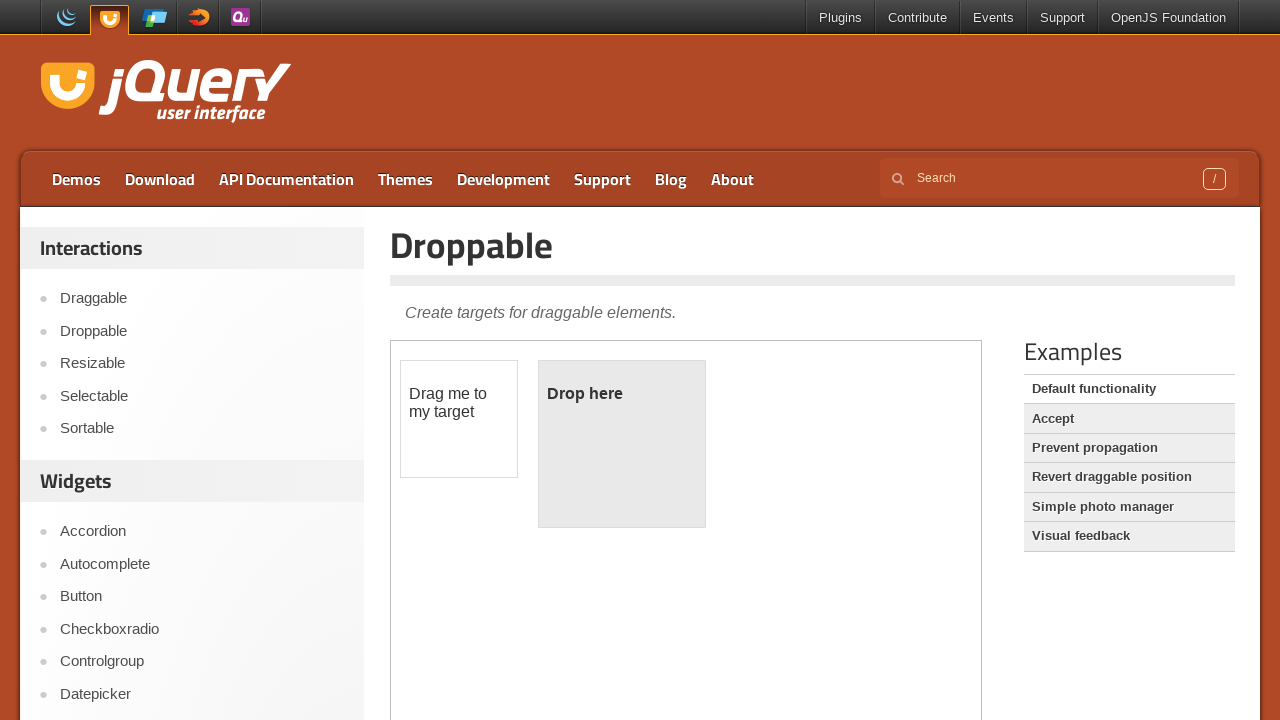

Located the draggable element within the frame
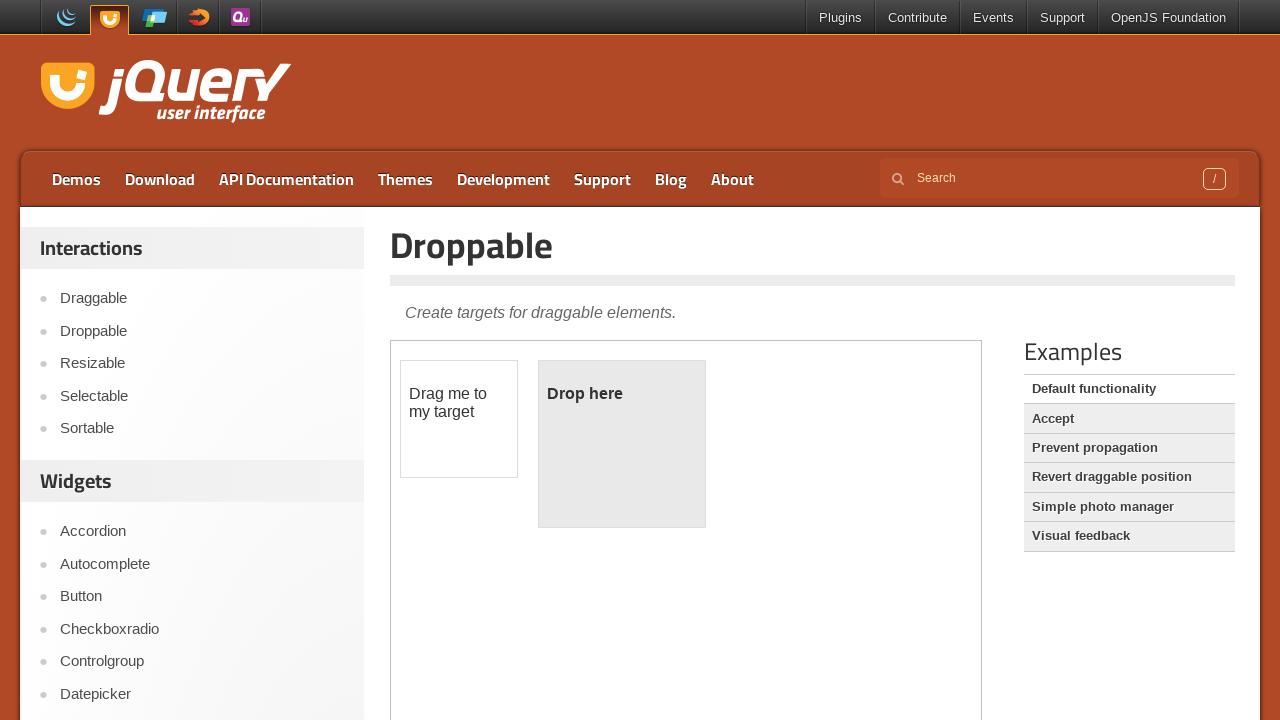

Located the droppable target element within the frame
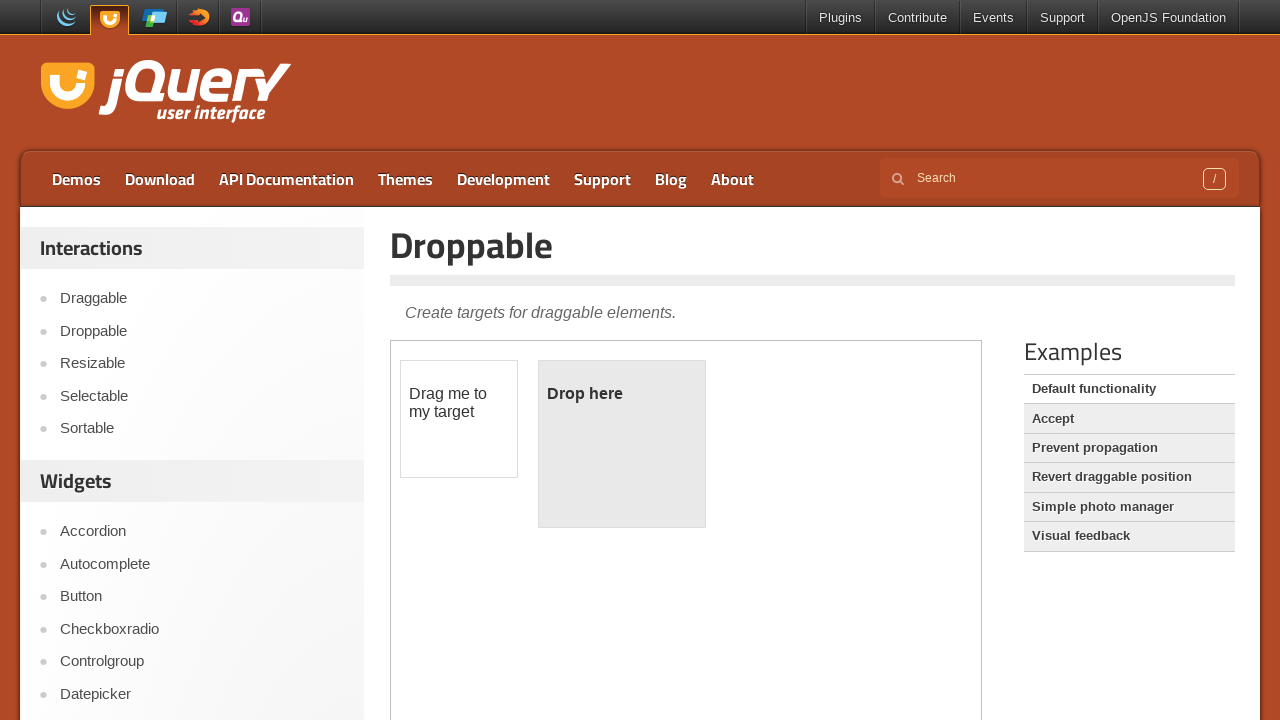

Dragged the draggable element to the droppable target at (622, 444)
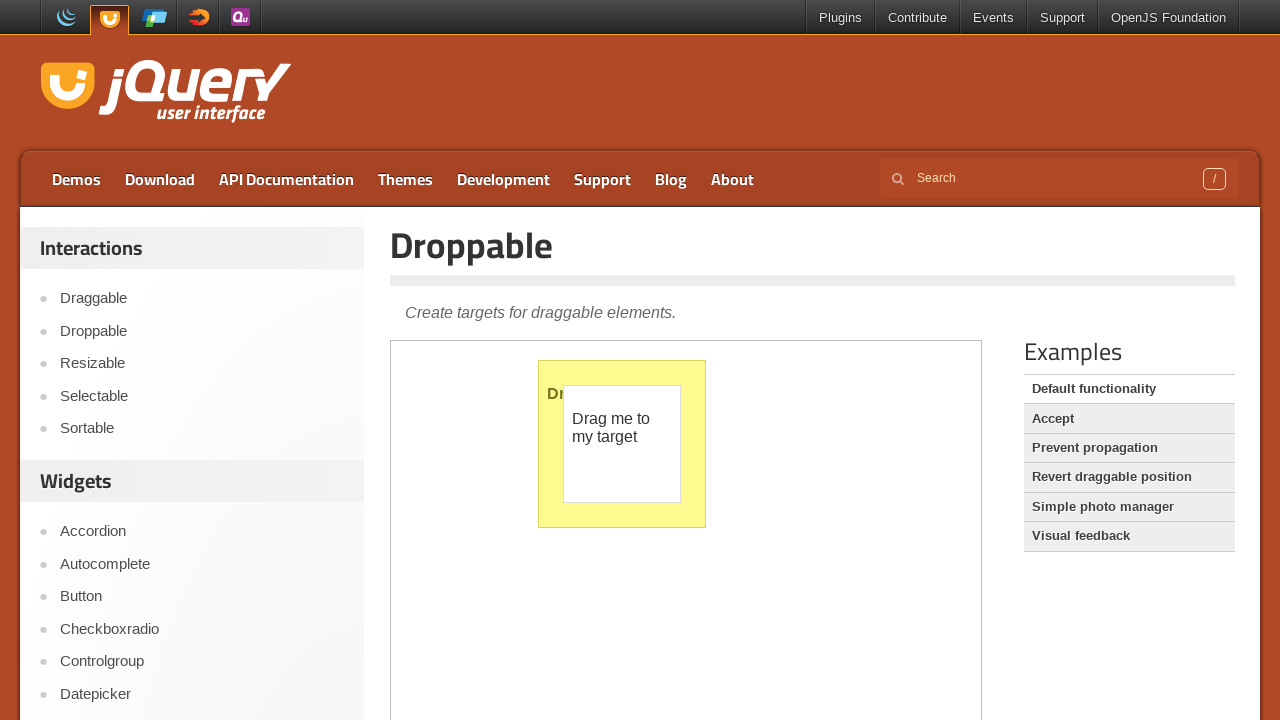

Clicked the Accept link on the main page at (1129, 419) on text=Accept
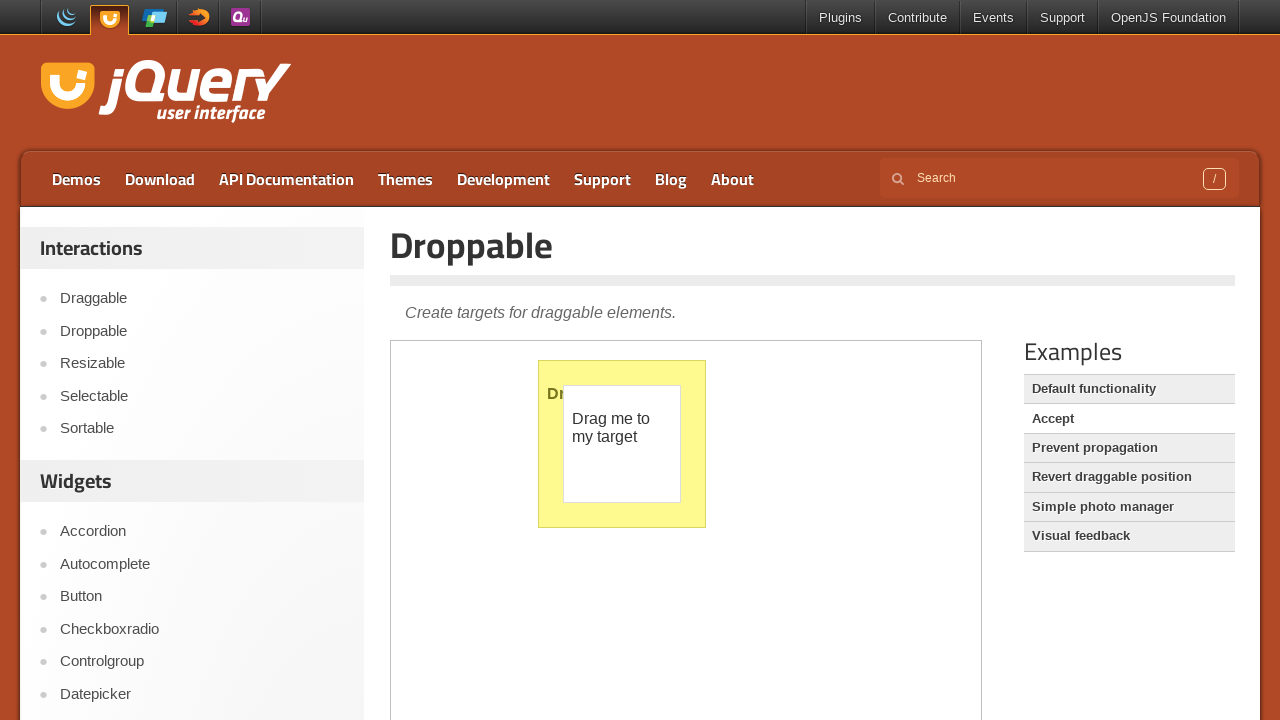

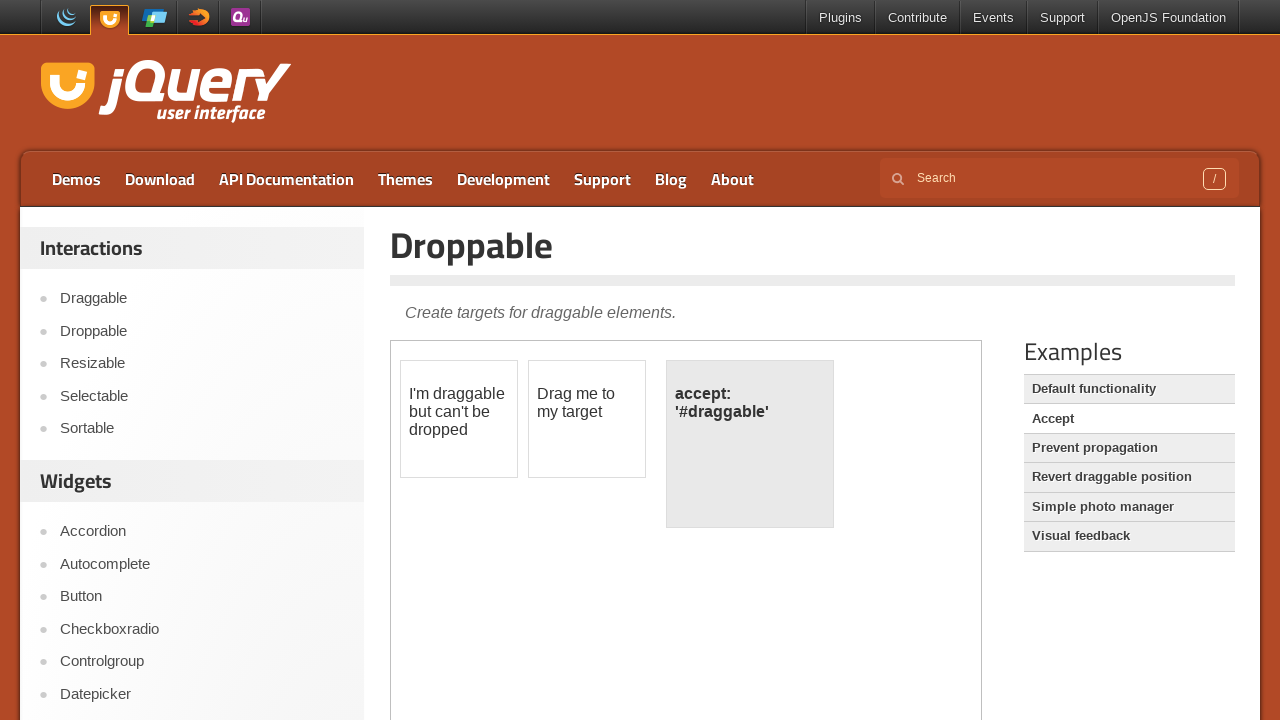